Tests that the All filter displays all todo items regardless of completion status.

Starting URL: https://demo.playwright.dev/todomvc

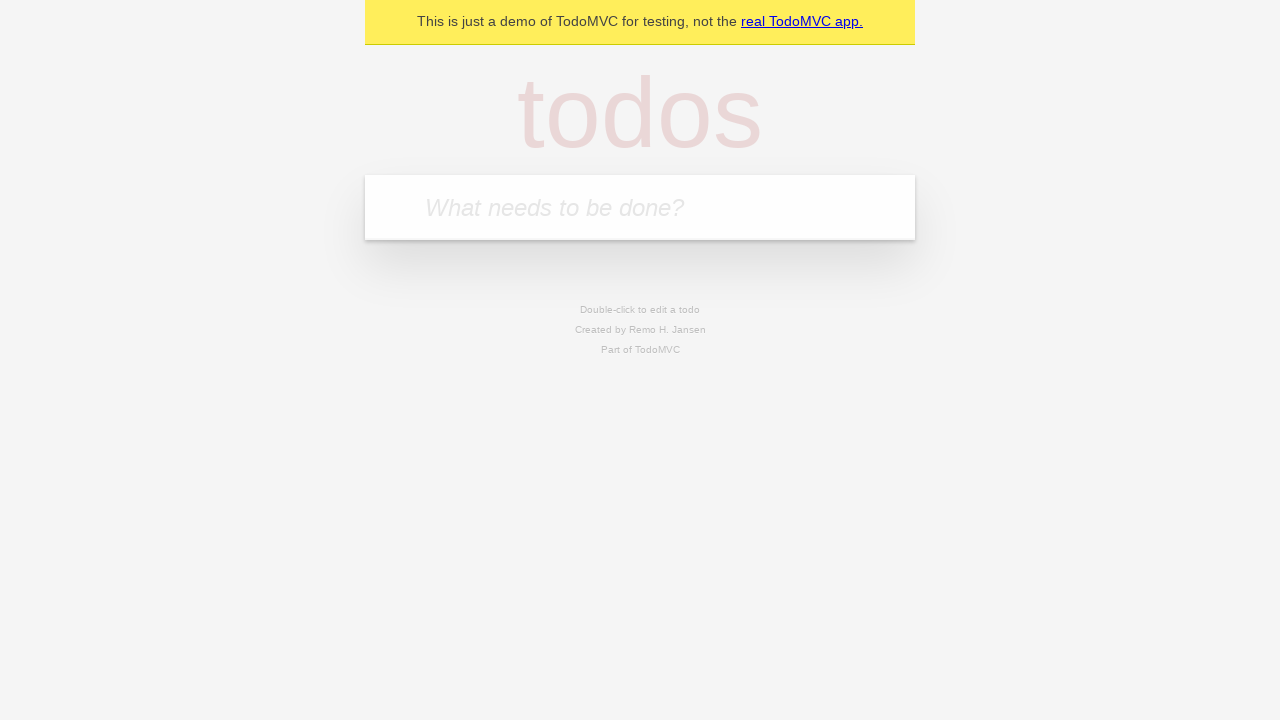

Filled todo input with 'buy some cheese' on internal:attr=[placeholder="What needs to be done?"i]
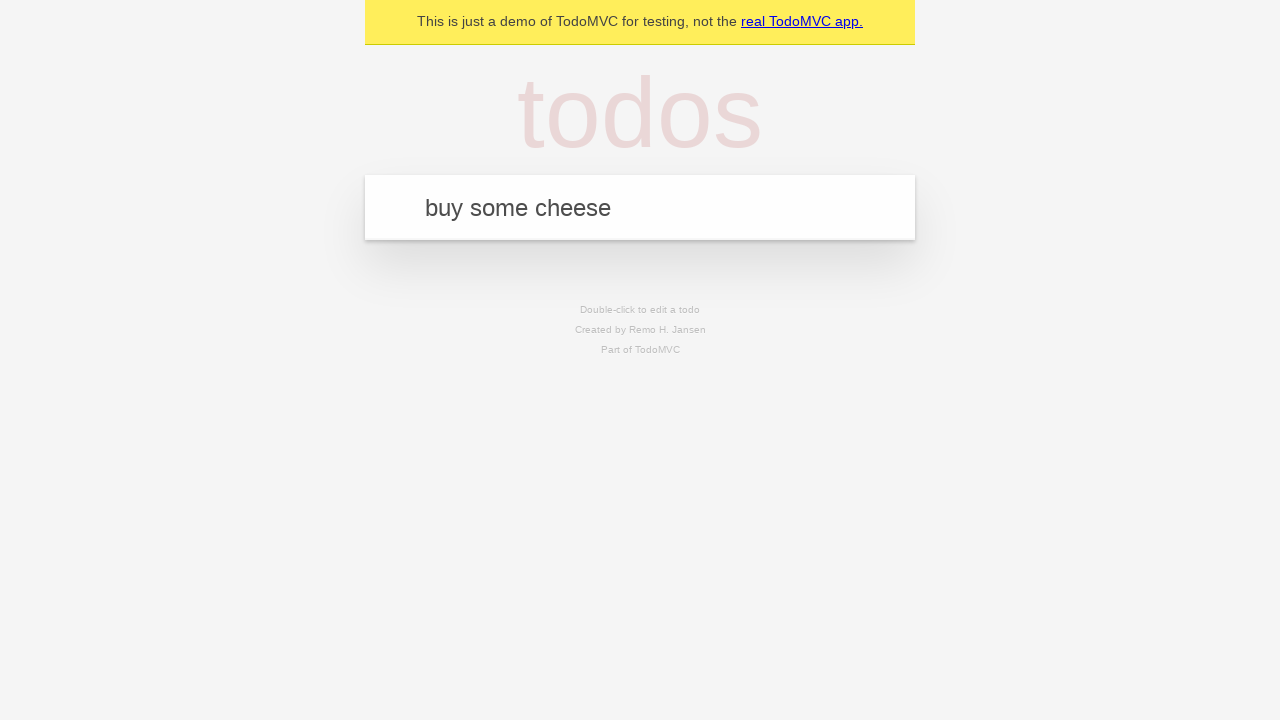

Pressed Enter to add first todo item on internal:attr=[placeholder="What needs to be done?"i]
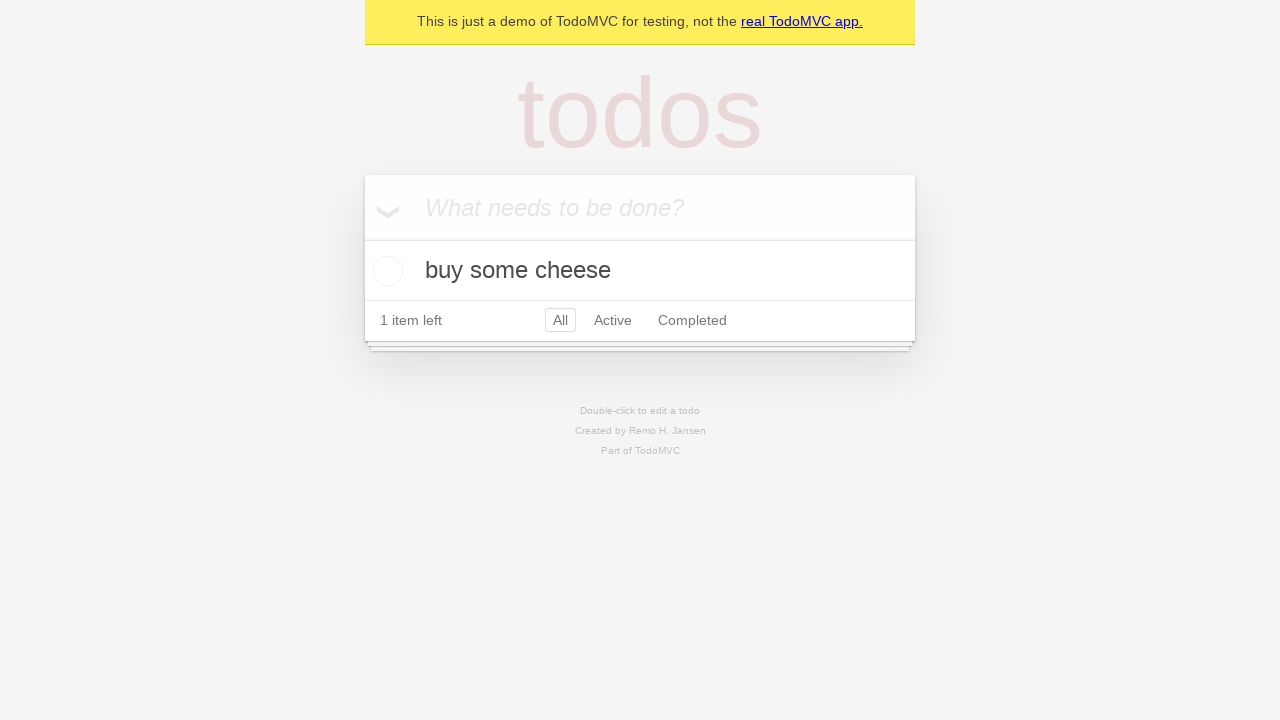

Filled todo input with 'feed the cat' on internal:attr=[placeholder="What needs to be done?"i]
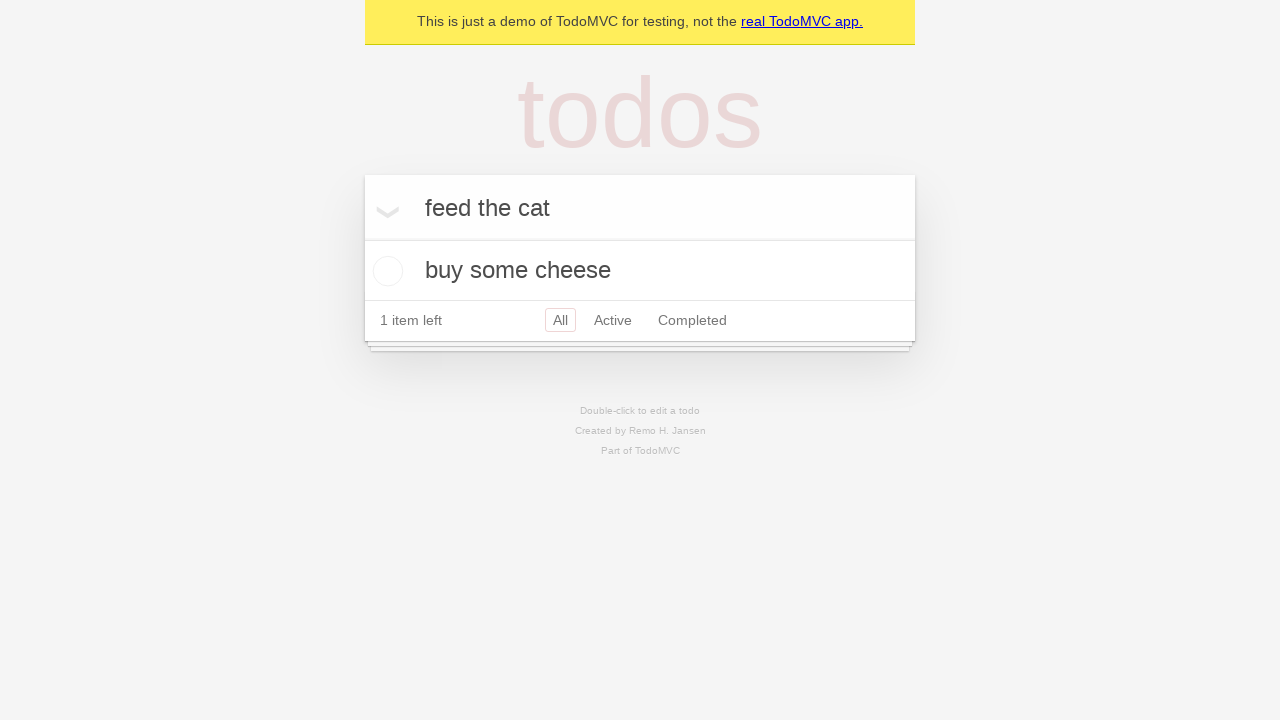

Pressed Enter to add second todo item on internal:attr=[placeholder="What needs to be done?"i]
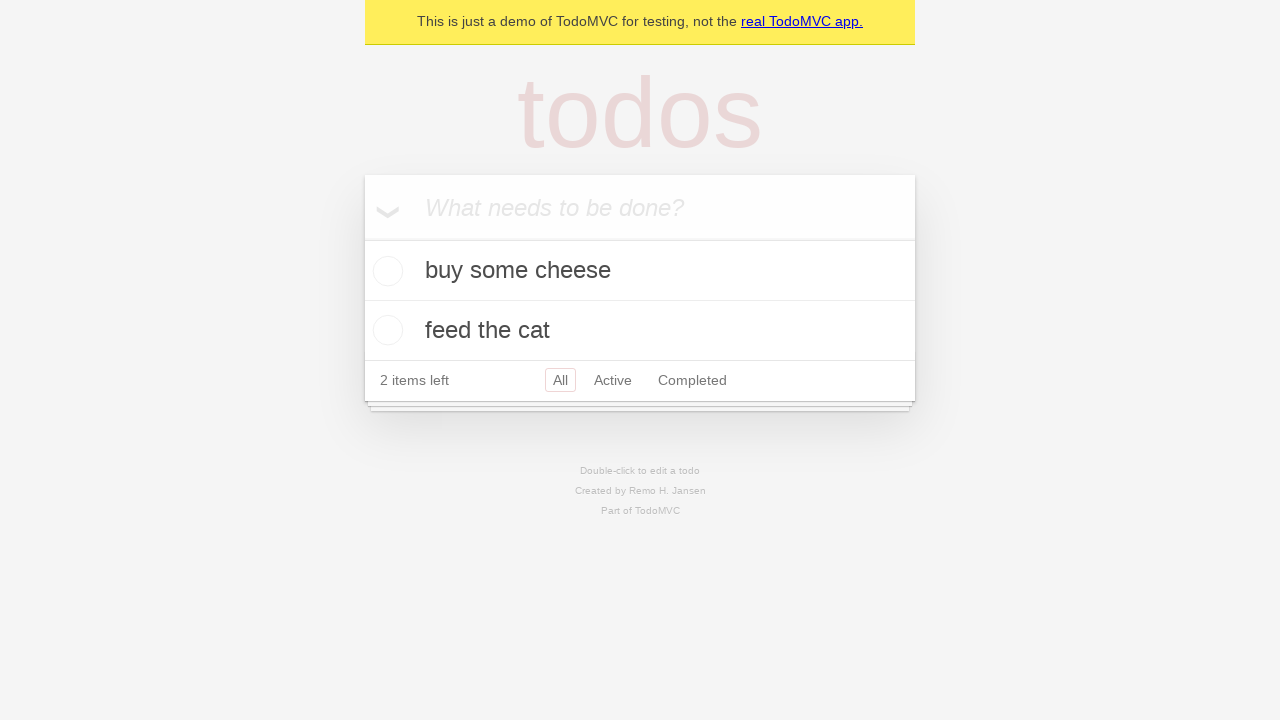

Filled todo input with 'book a doctors appointment' on internal:attr=[placeholder="What needs to be done?"i]
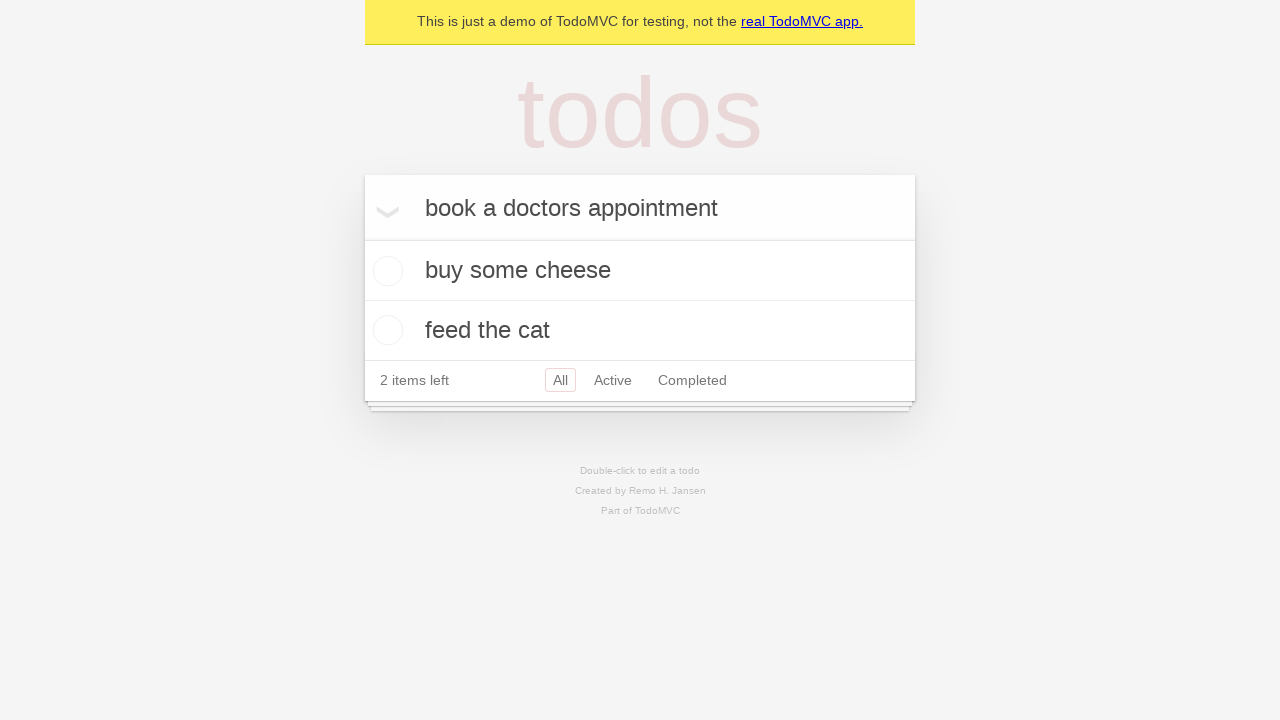

Pressed Enter to add third todo item on internal:attr=[placeholder="What needs to be done?"i]
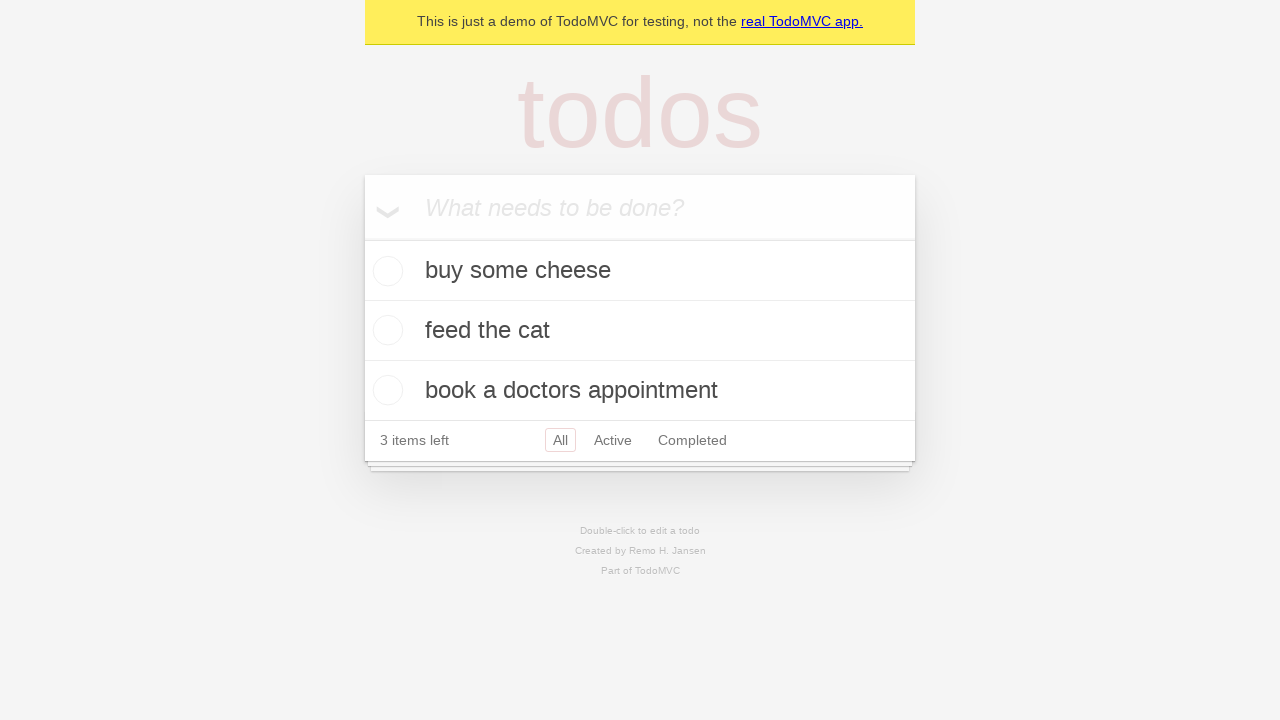

Checked the second todo item (feed the cat) at (385, 330) on internal:testid=[data-testid="todo-item"s] >> nth=1 >> internal:role=checkbox
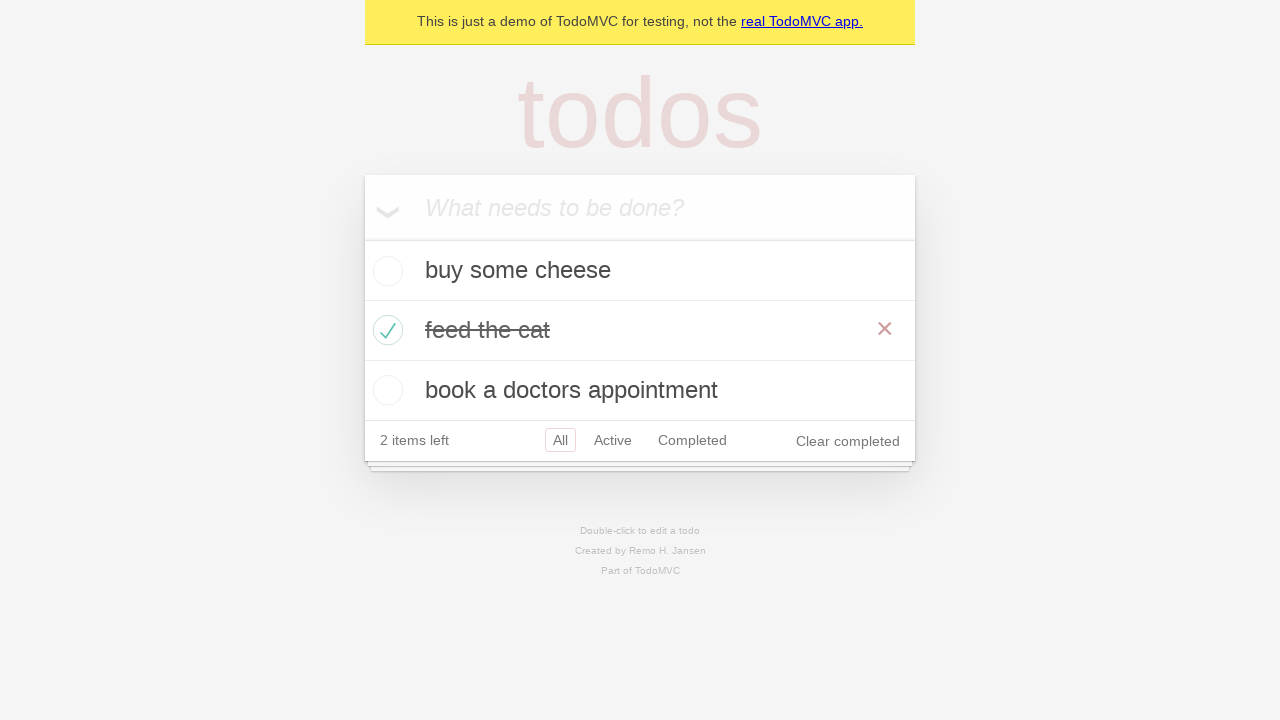

Clicked Active filter to show incomplete items at (613, 440) on internal:role=link[name="Active"i]
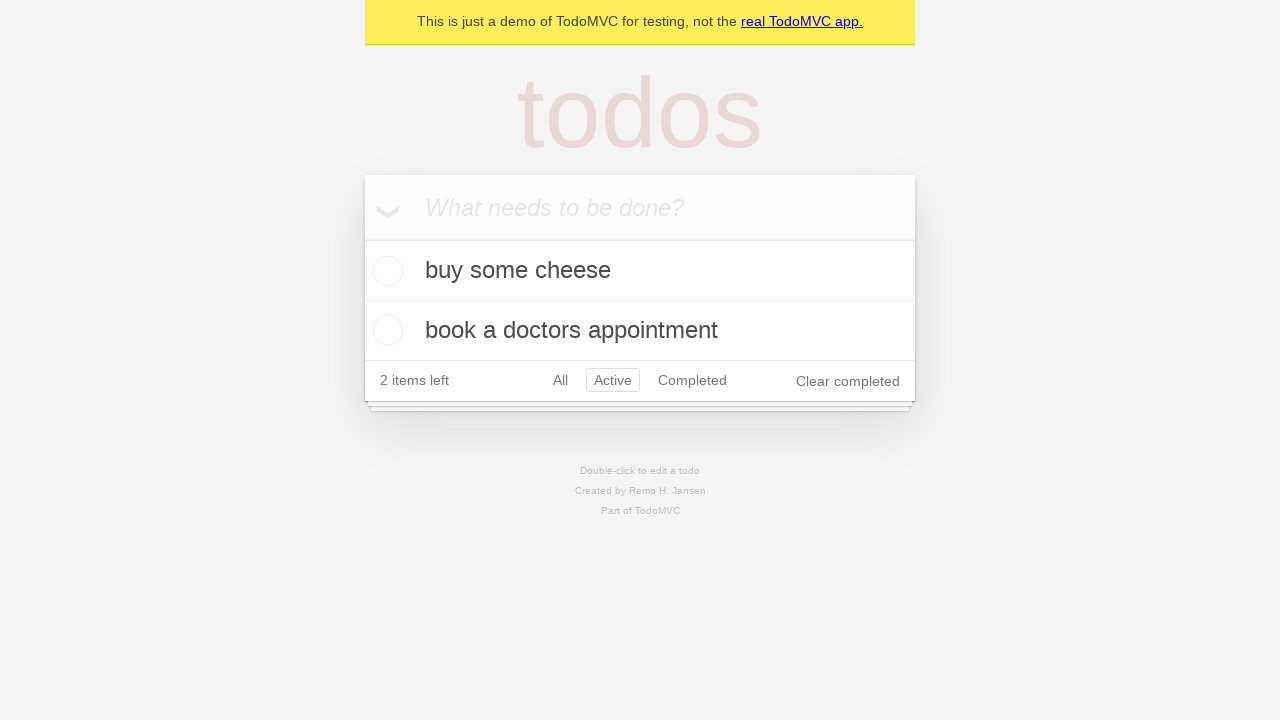

Clicked Completed filter to show completed items at (692, 380) on internal:role=link[name="Completed"i]
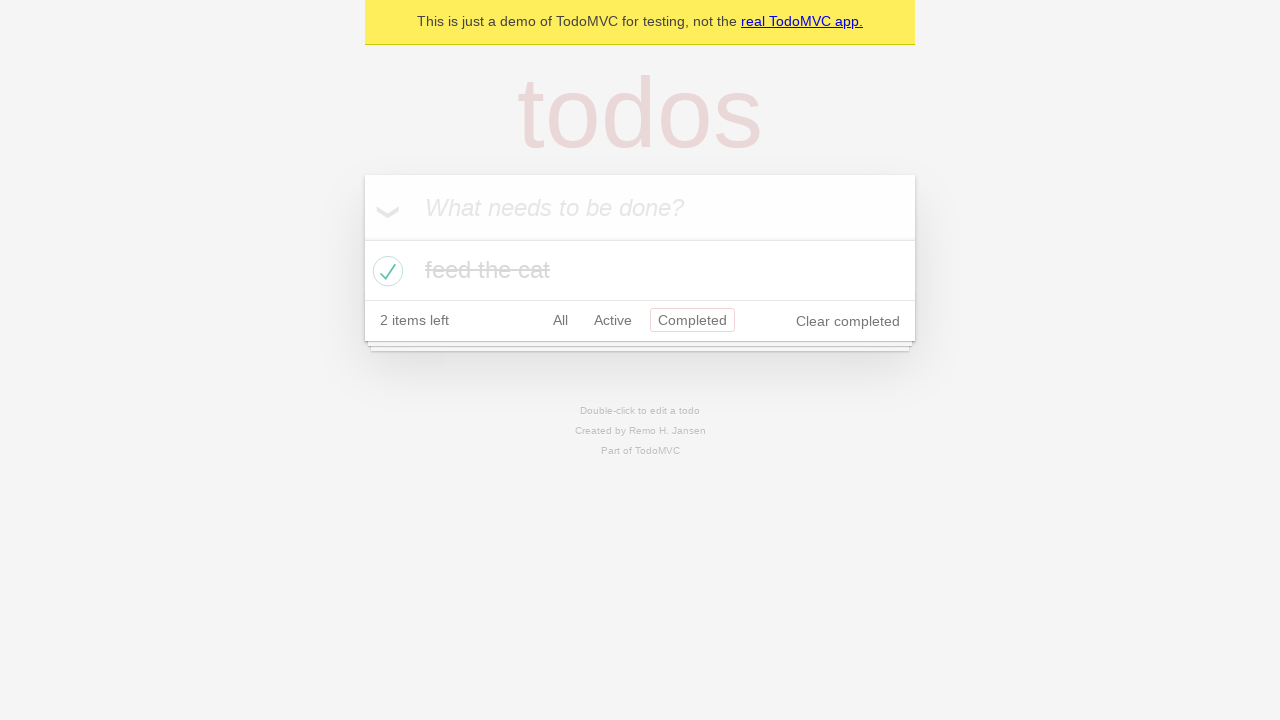

Clicked All filter to display all todo items regardless of completion status at (560, 320) on internal:role=link[name="All"i]
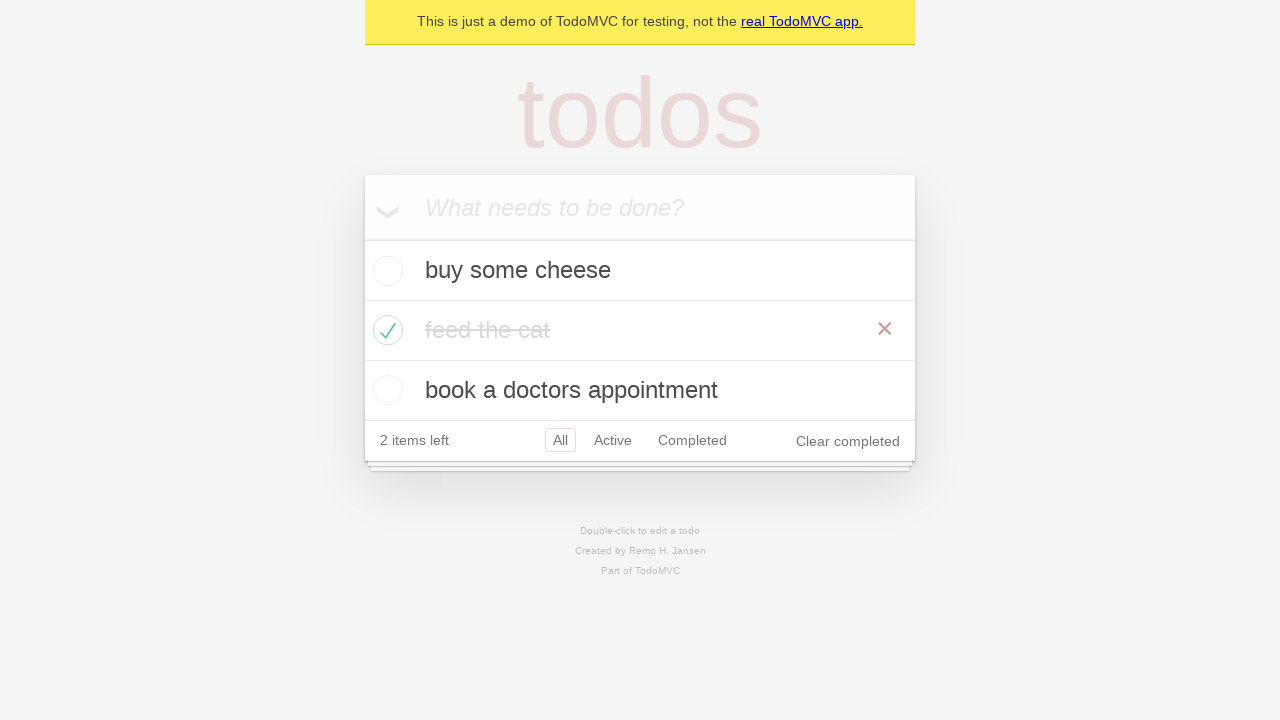

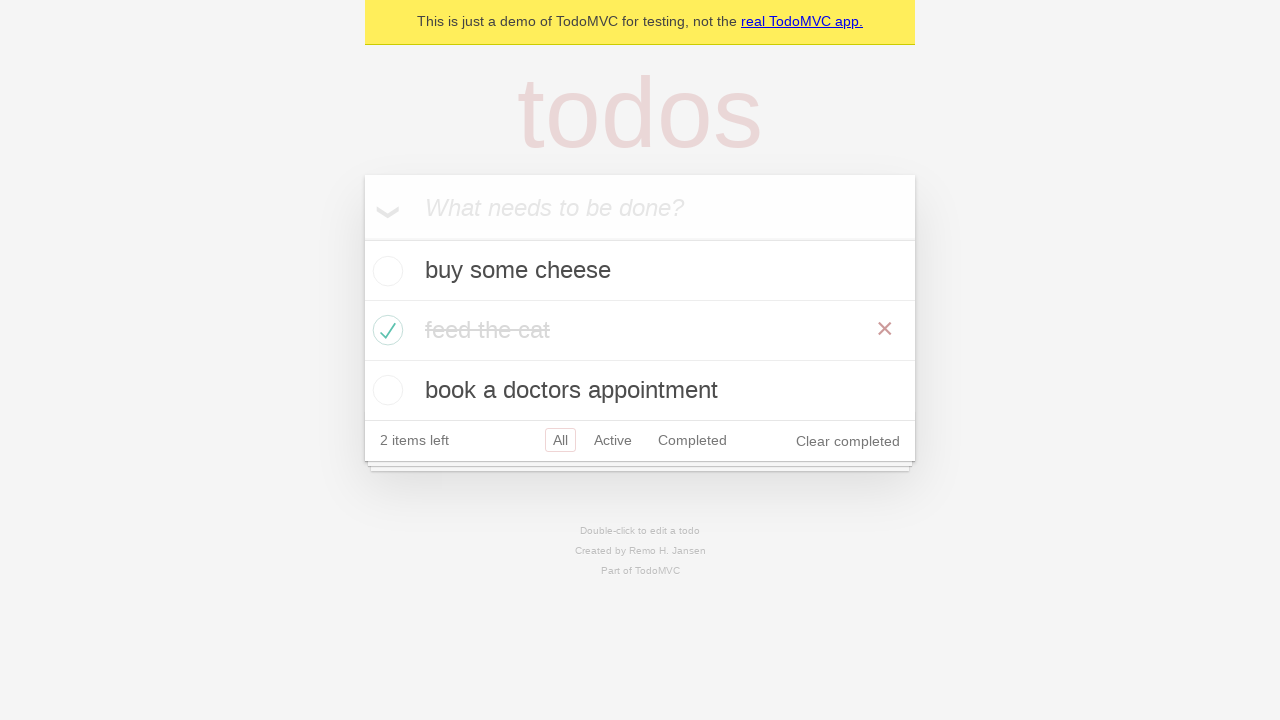